Tests browser window handling functionality on DemoQA by navigating to the Browser Windows page, opening a new tab and new window, switching between them, and closing them.

Starting URL: https://demoqa.com

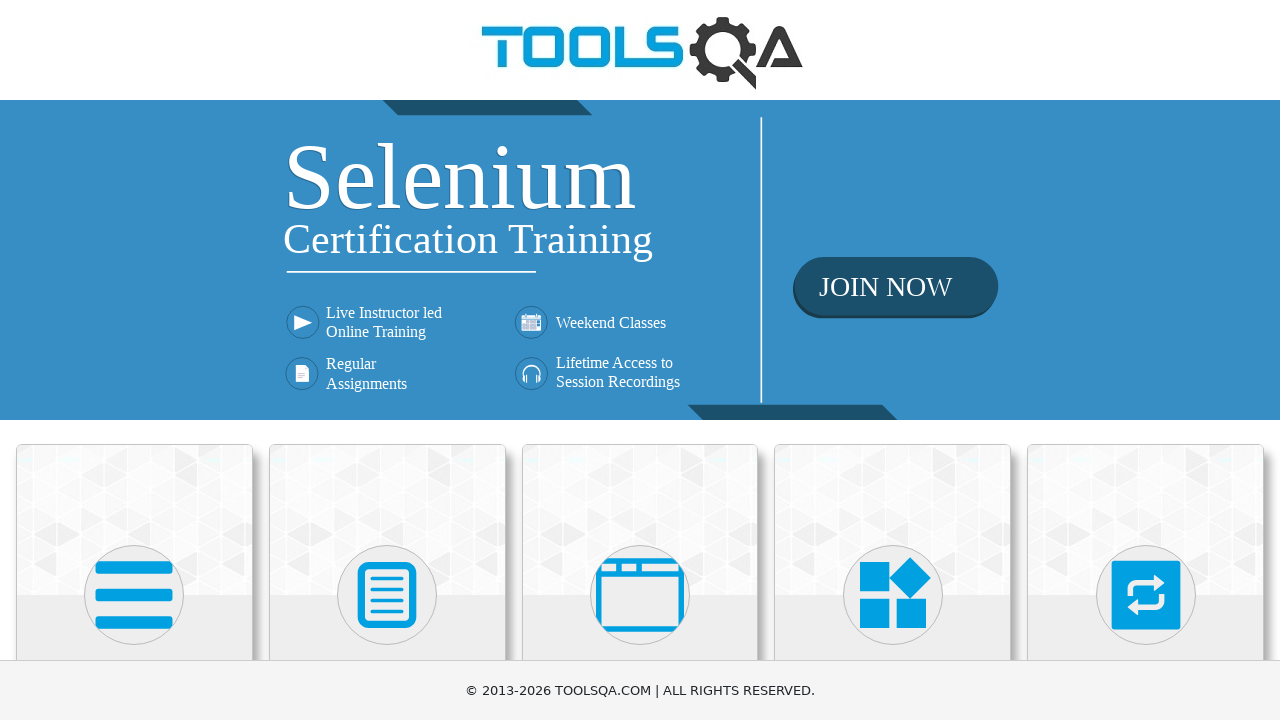

Clicked on 'Alerts, Frame & Windows' menu item at (640, 360) on xpath=//h5[text()='Alerts, Frame & Windows']
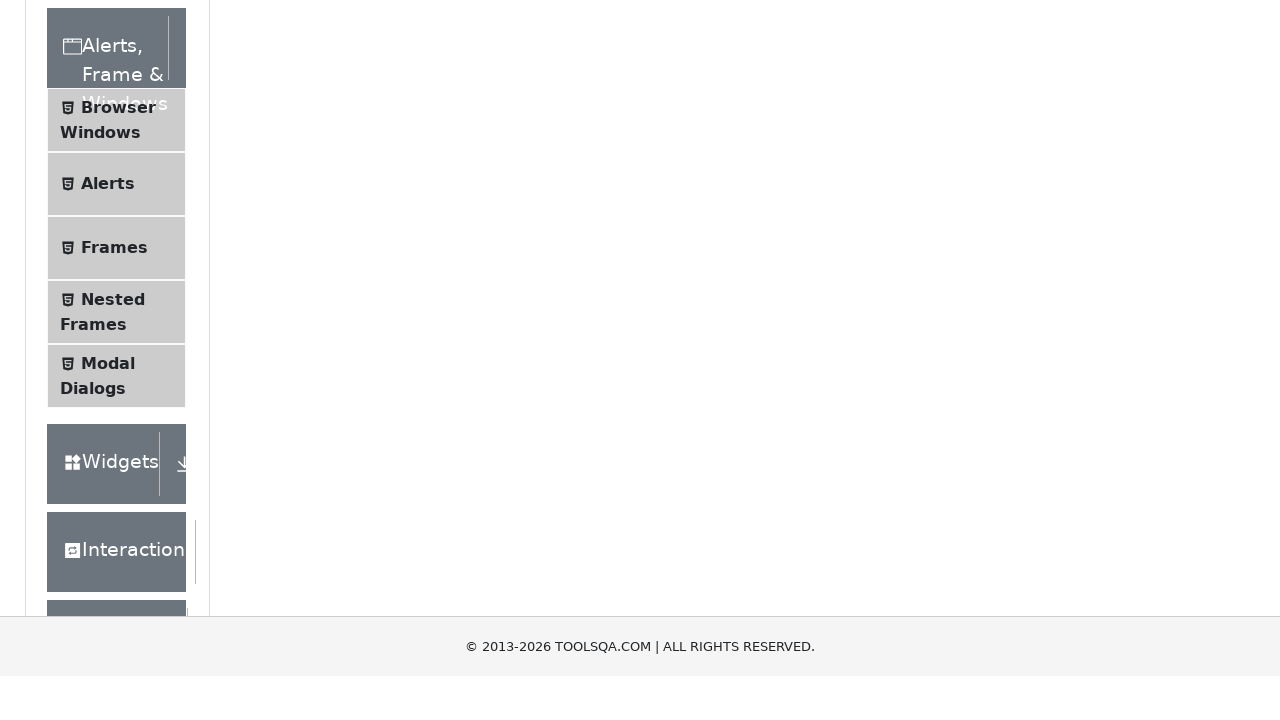

Clicked on 'Browser Windows' submenu item at (118, 424) on xpath=//span[text()='Browser Windows']
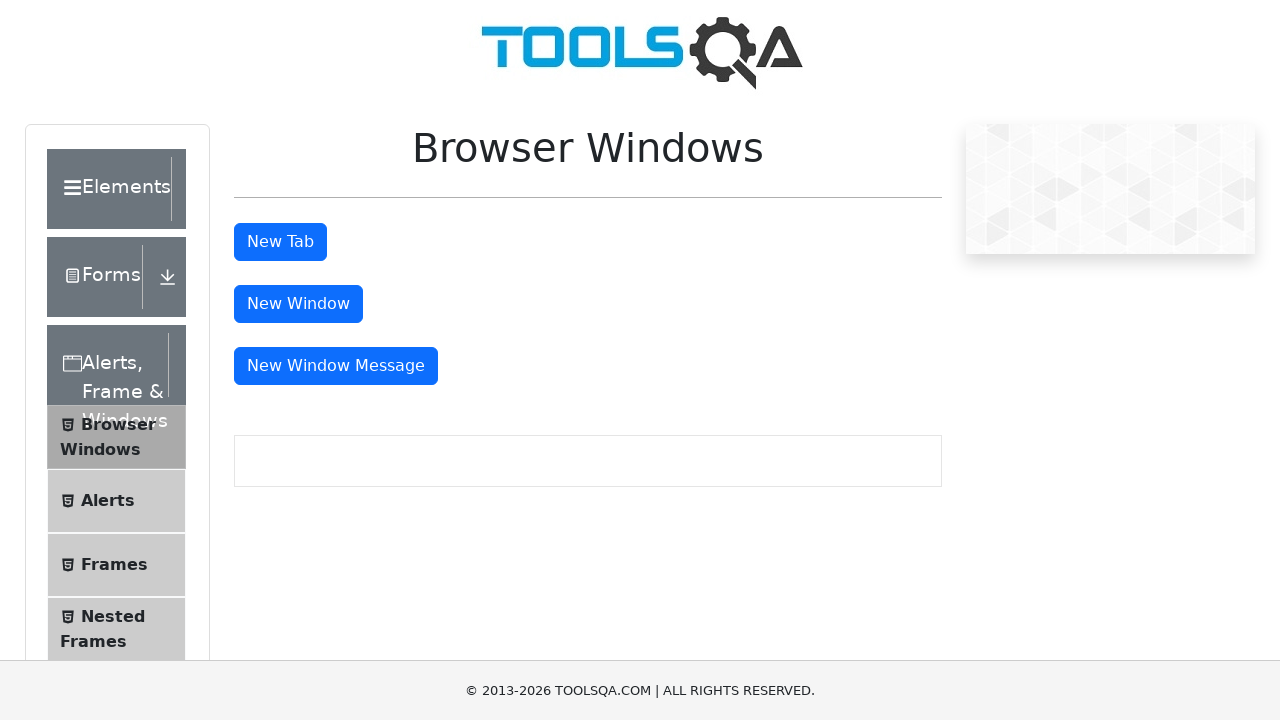

Browser Windows page loaded and tab button appeared
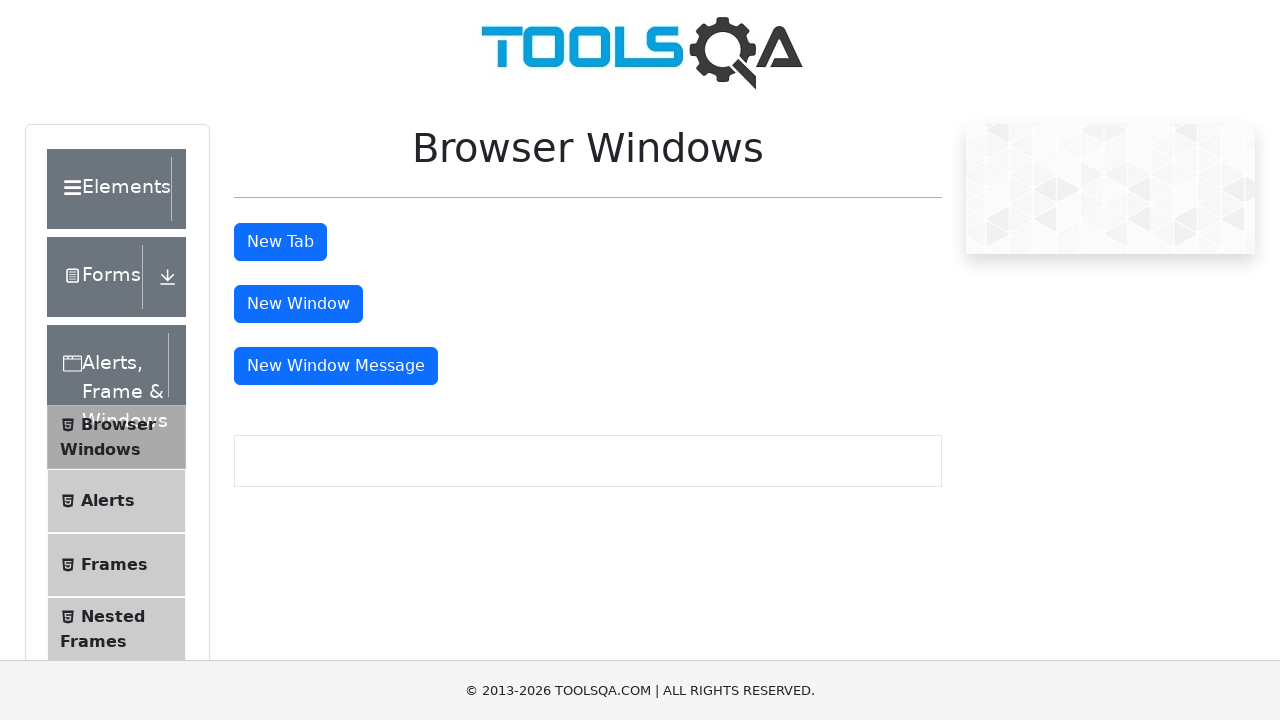

Clicked 'New Tab' button to open a new tab at (280, 242) on #tabButton
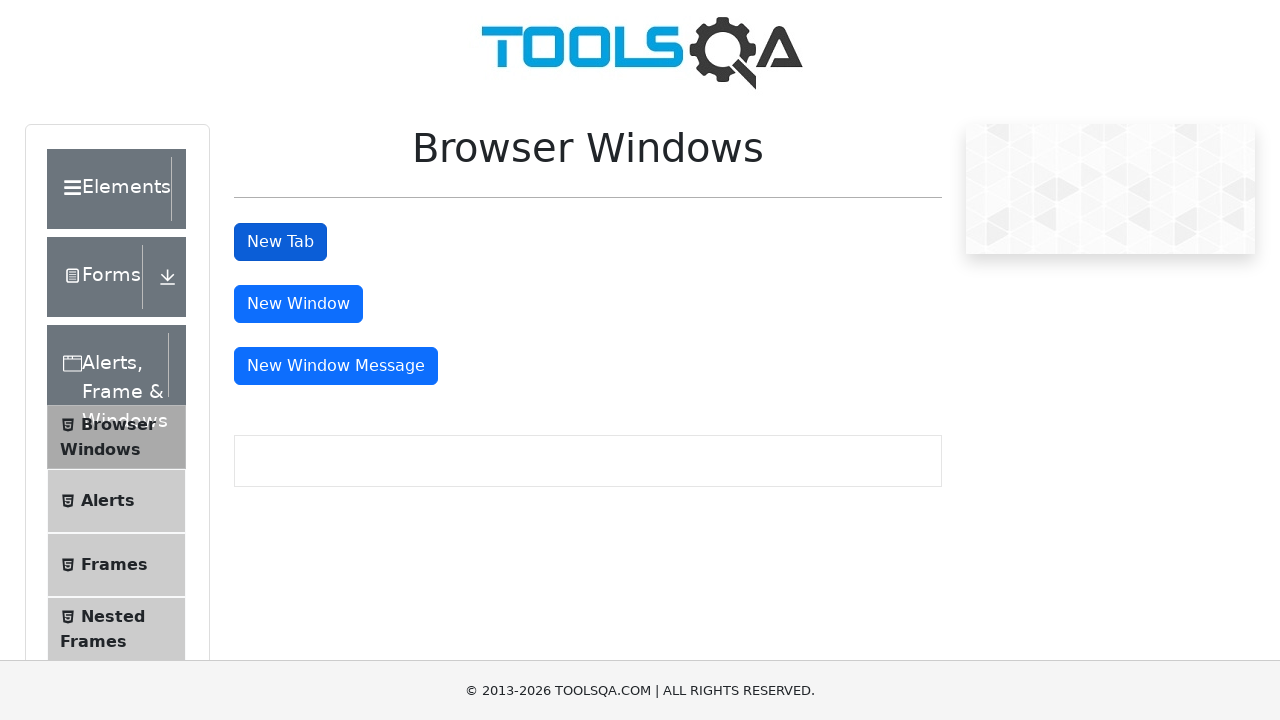

New tab loaded successfully
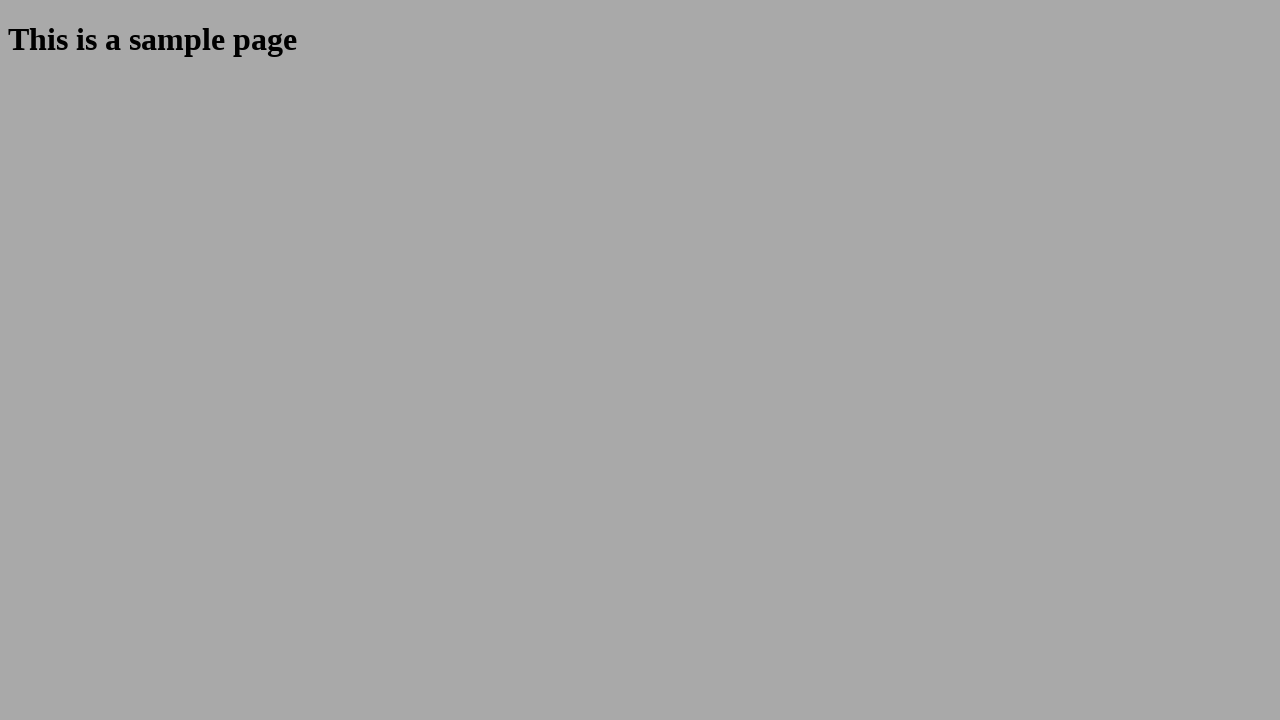

Closed the new tab
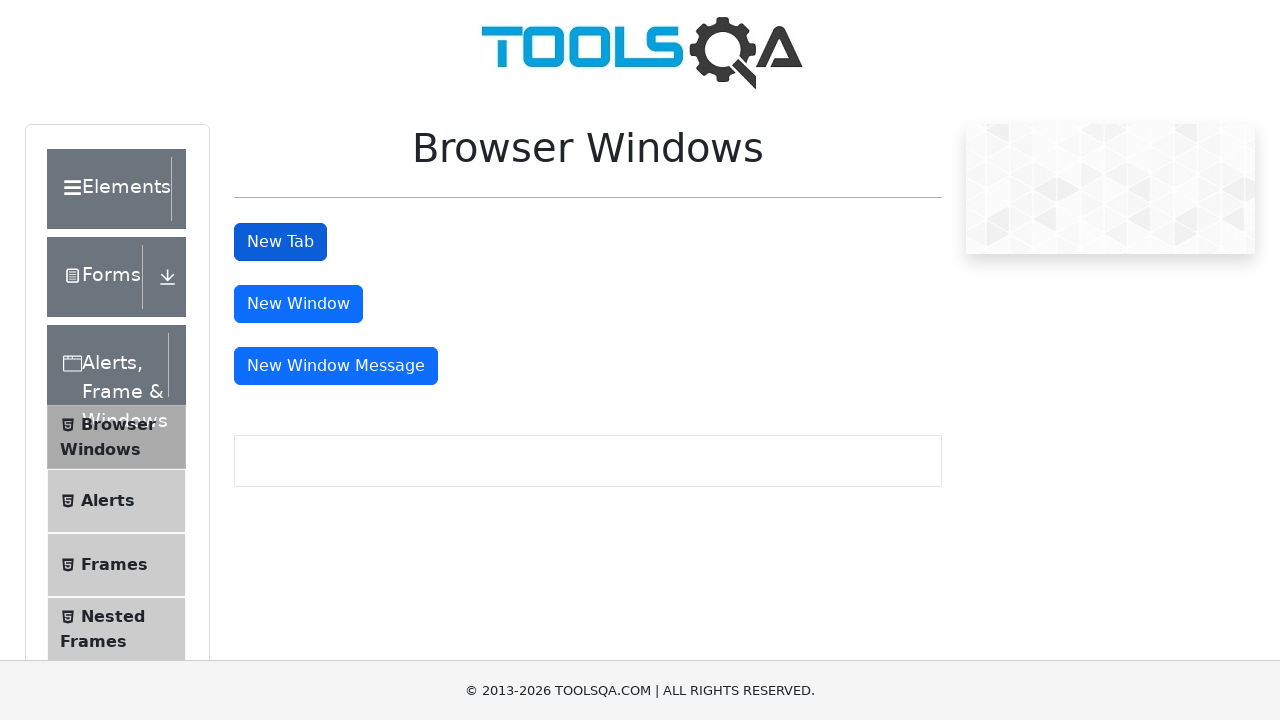

Clicked 'New Window' button to open a new window at (298, 304) on #windowButton
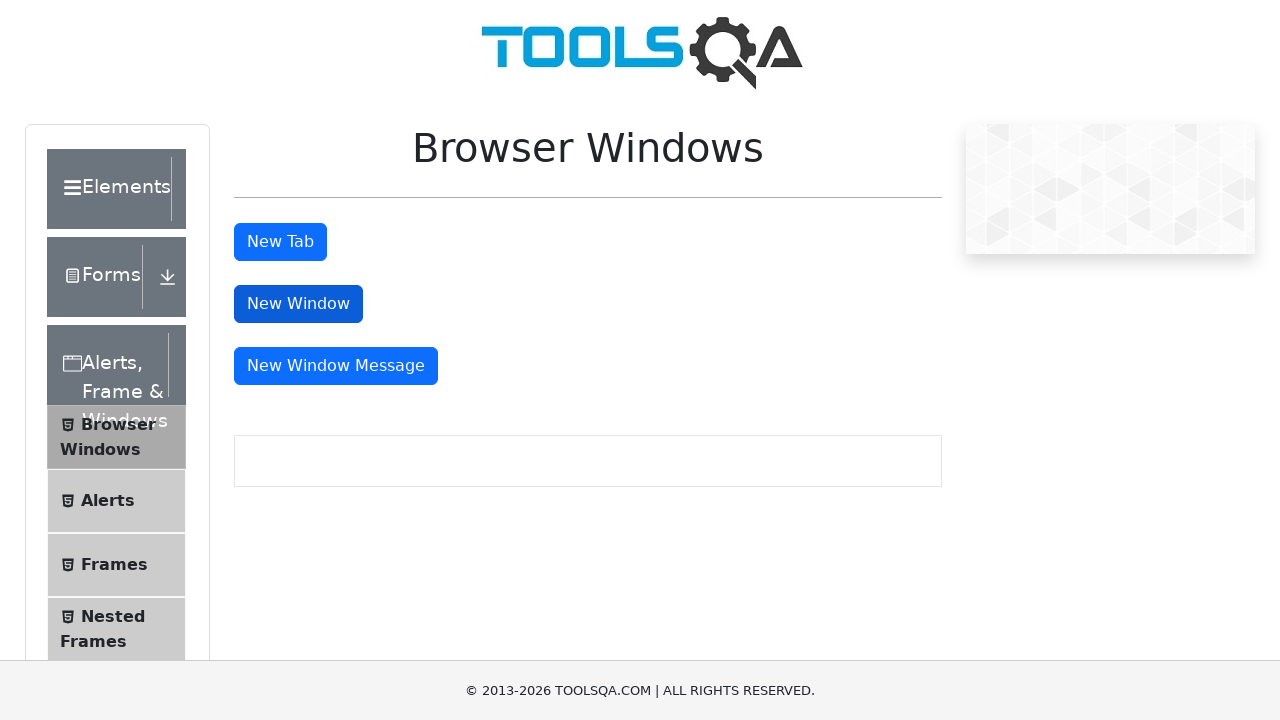

New window loaded successfully
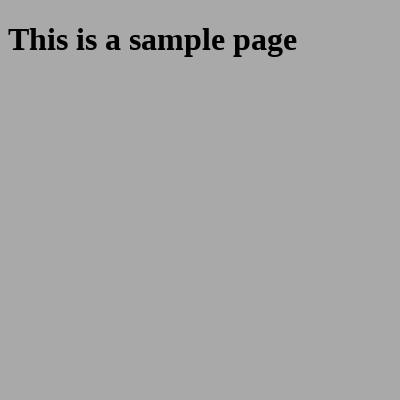

Closed the new window
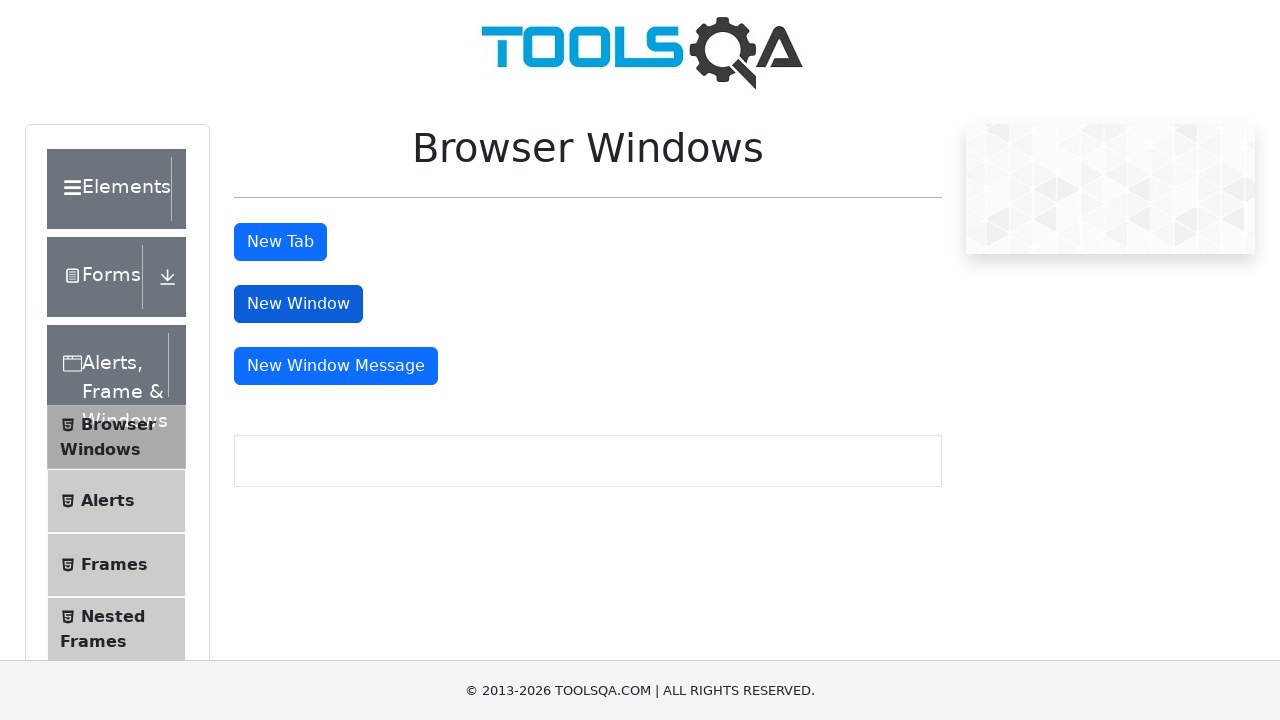

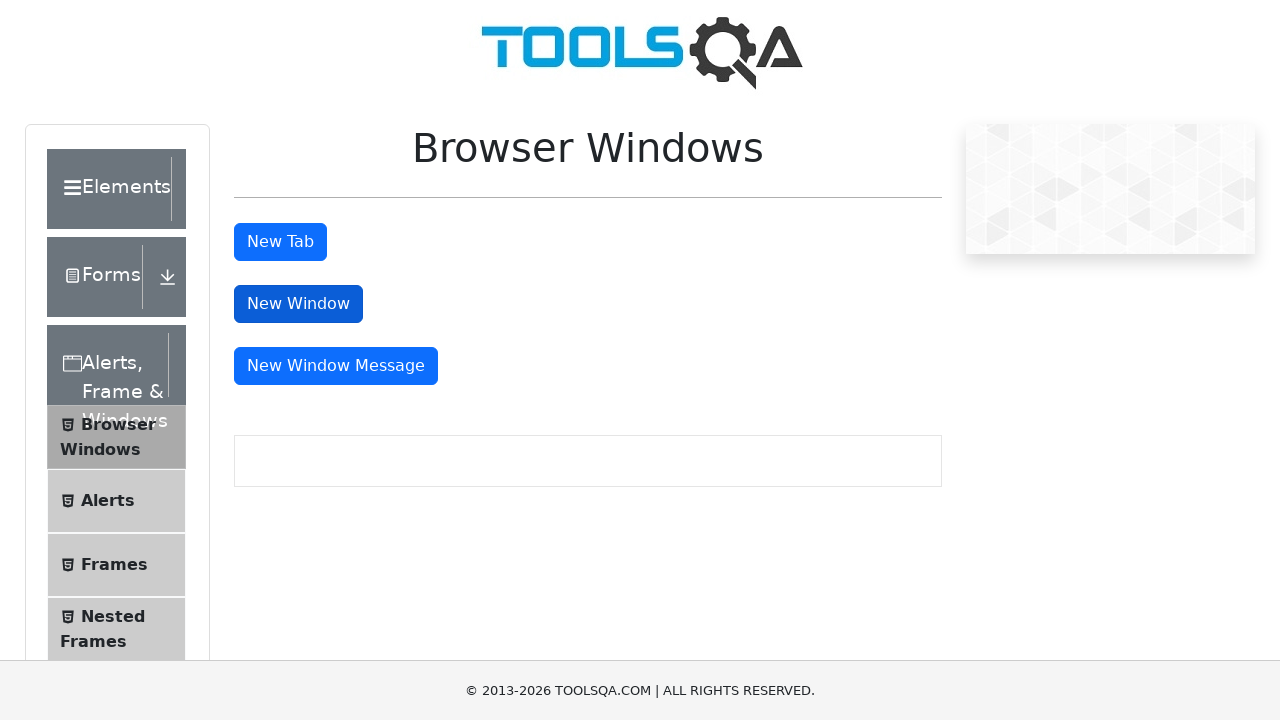